Tests staying on the current page by clicking a button and dismissing the confirmation alert, then verifying the page text confirms the user stayed.

Starting URL: https://acctabootcamp.github.io/site/examples/alerts_popups

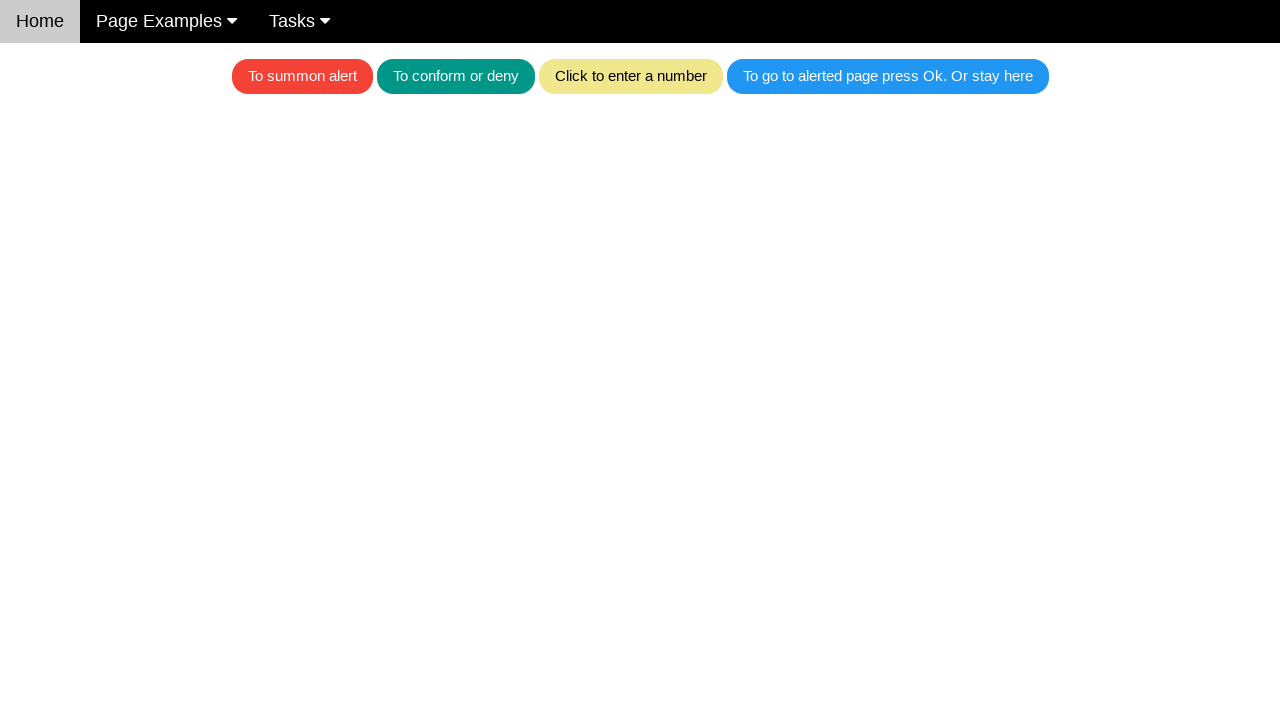

Set up dialog handler to dismiss alerts
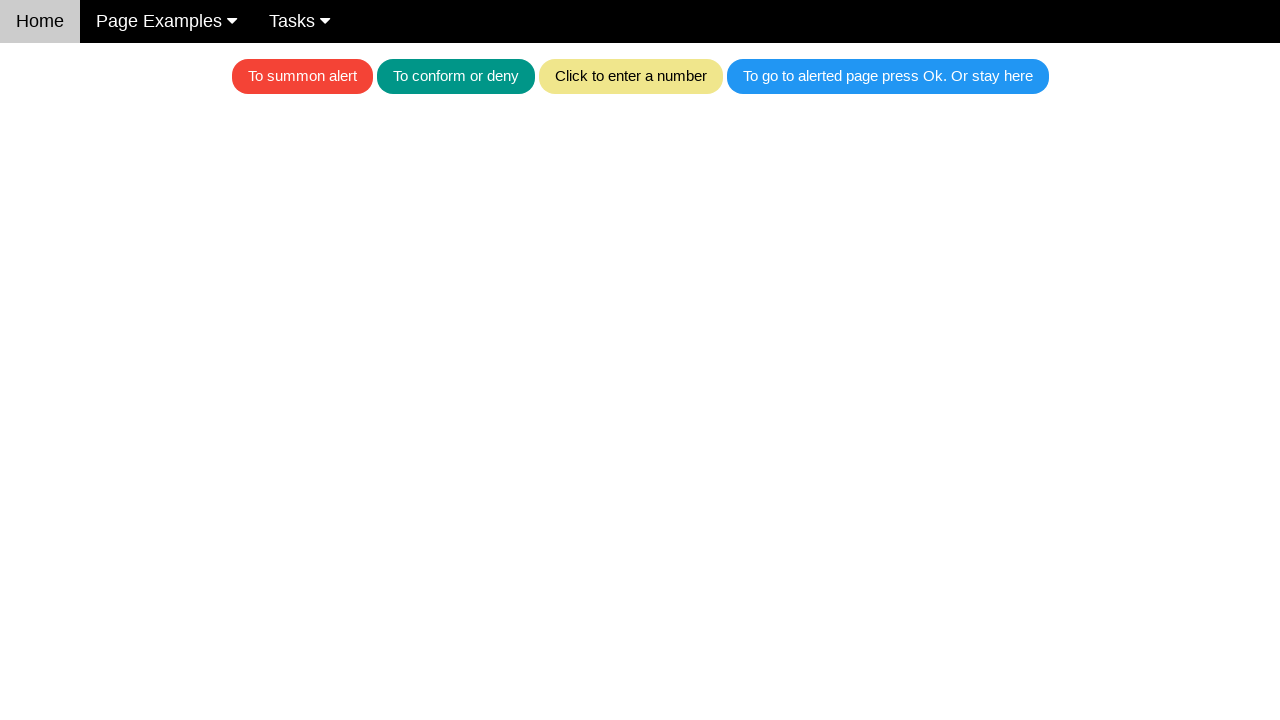

Clicked blue button to trigger confirmation alert at (888, 76) on .w3-blue
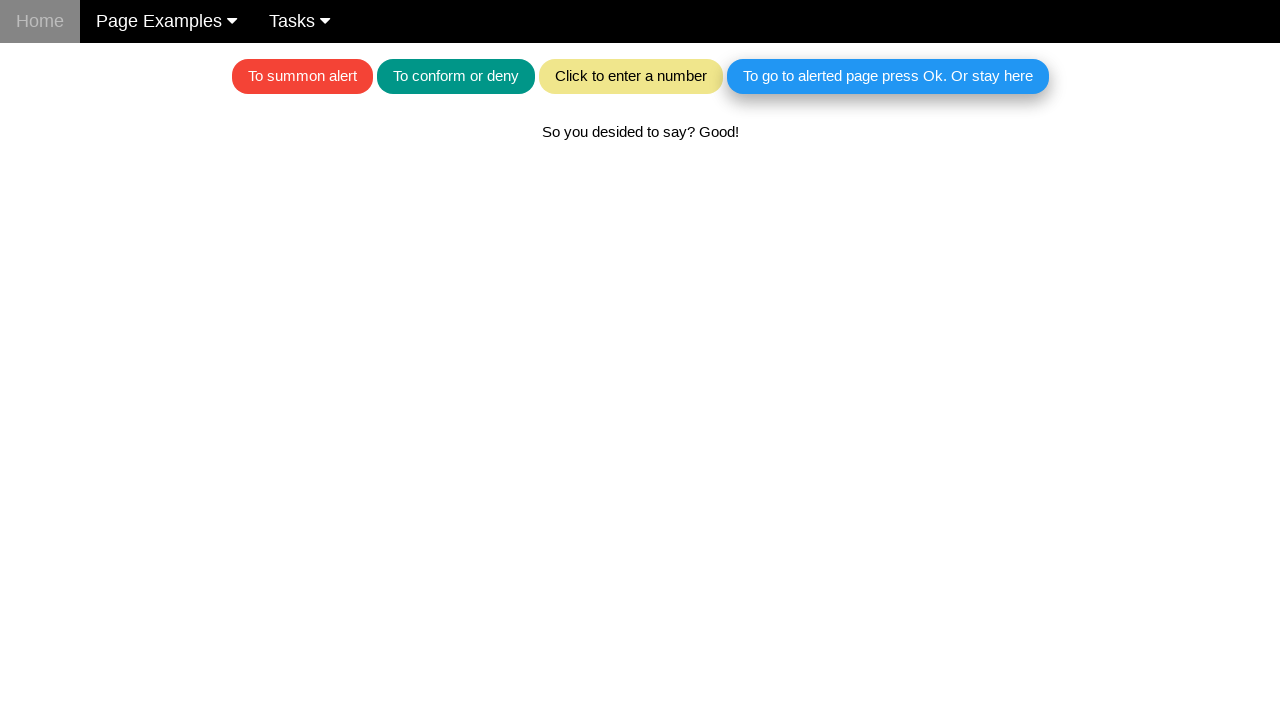

Alert dismissed and page text element is now visible
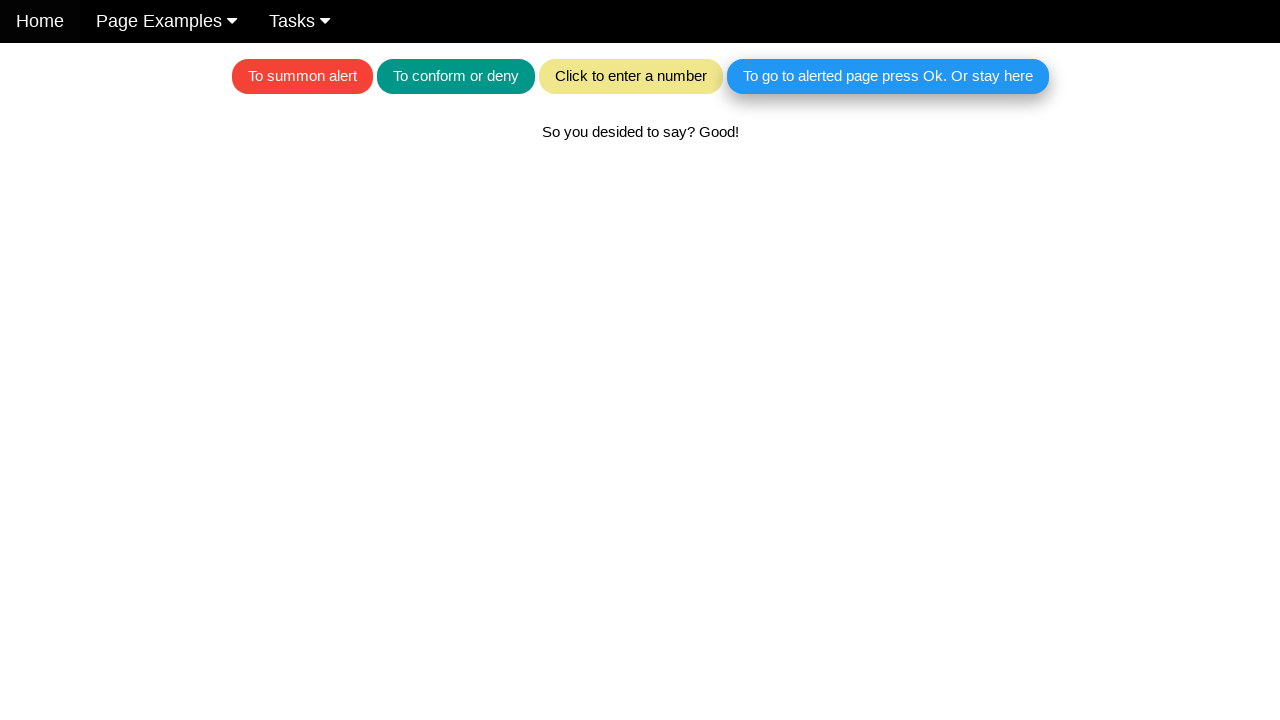

Verified page text confirms user stayed on current page
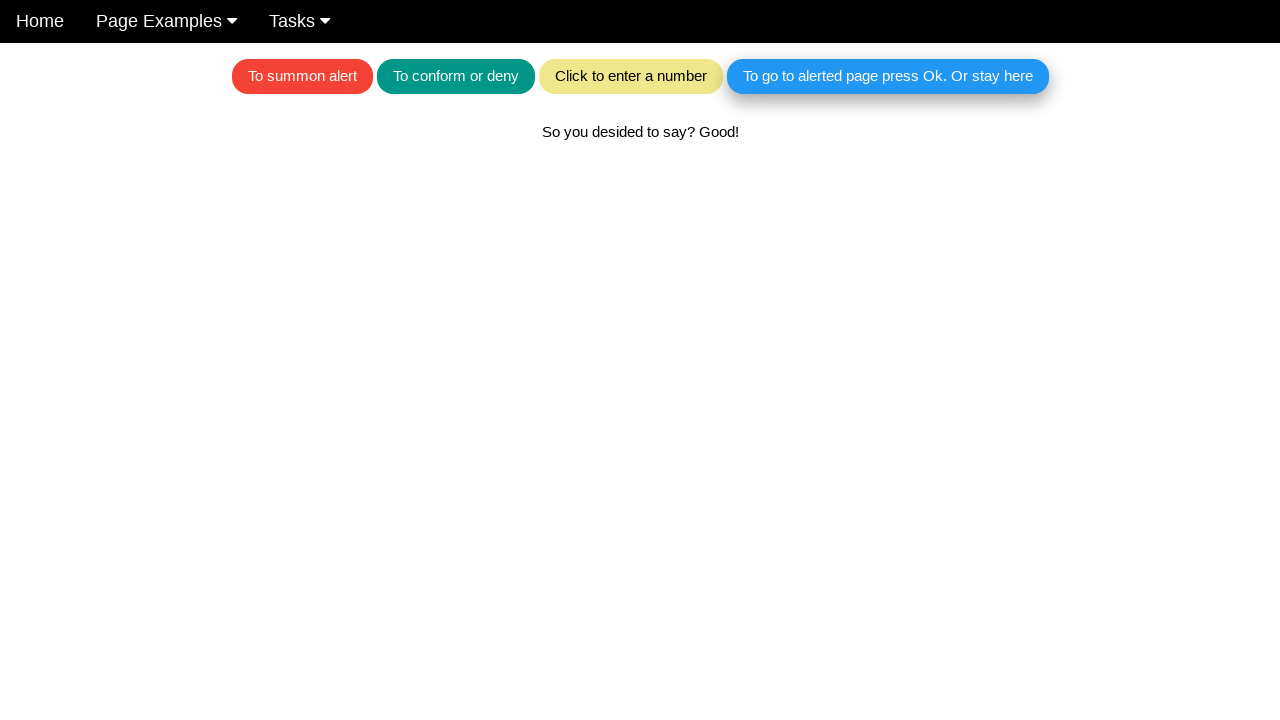

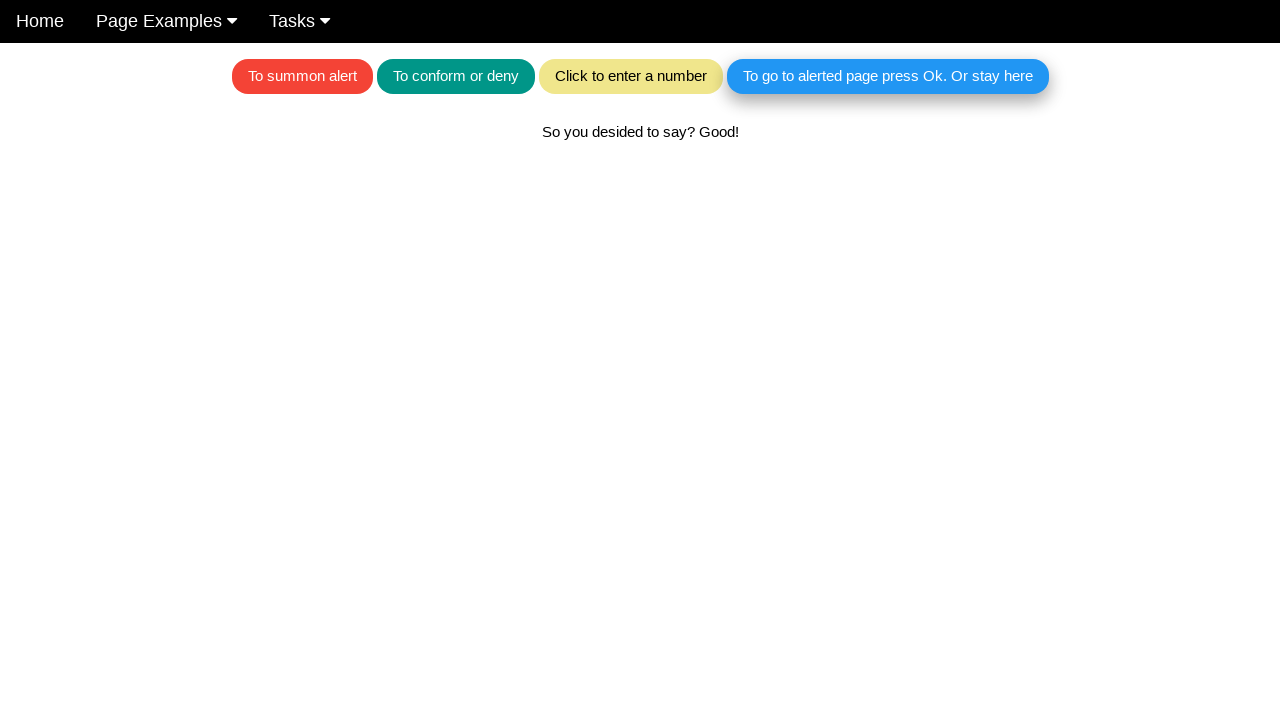